Tests checkbox functionality by selecting all checkboxes except "Others" from a list of checkboxes

Starting URL: https://www.leafground.com/checkbox.xhtml

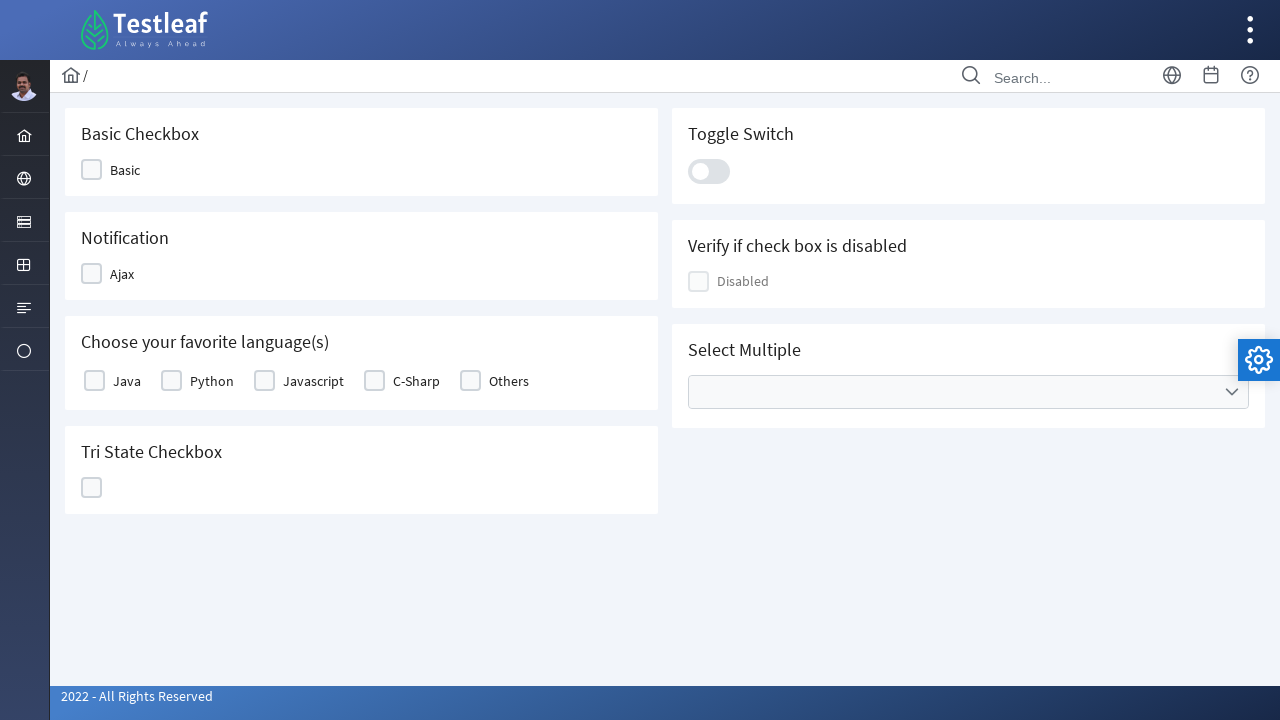

Waited for checkbox table to be visible
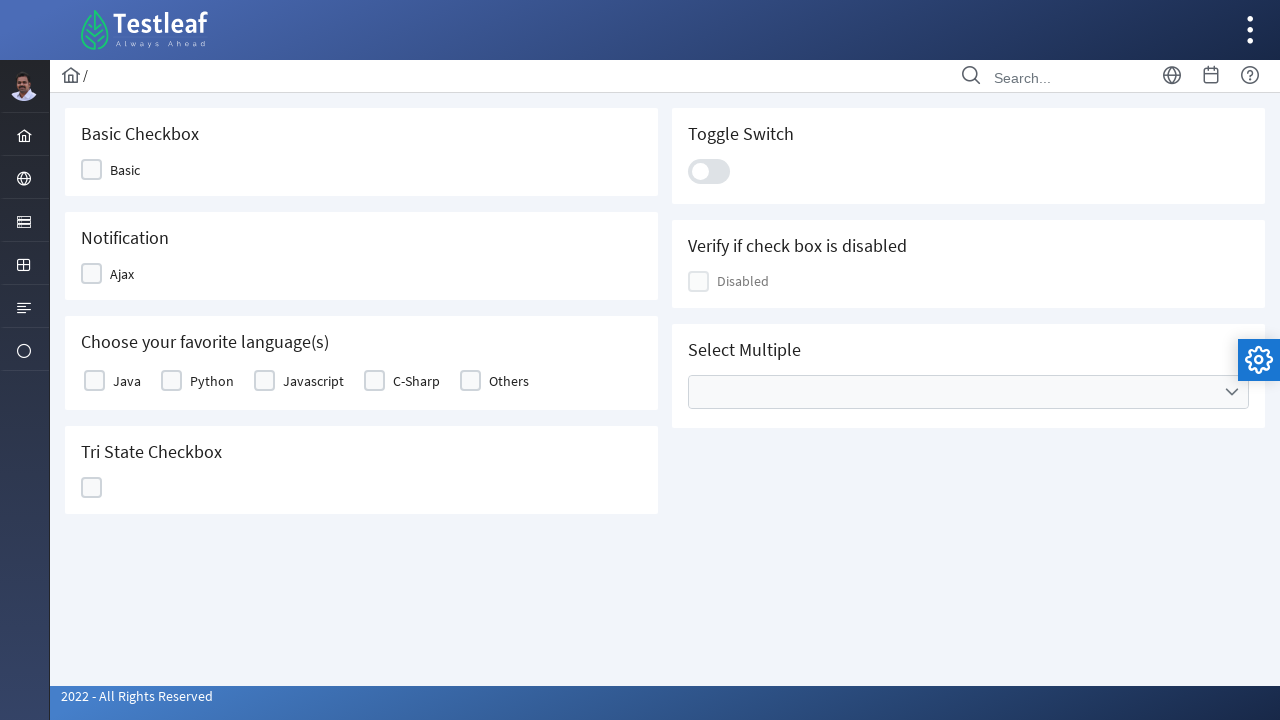

Located all checkbox labels in the table
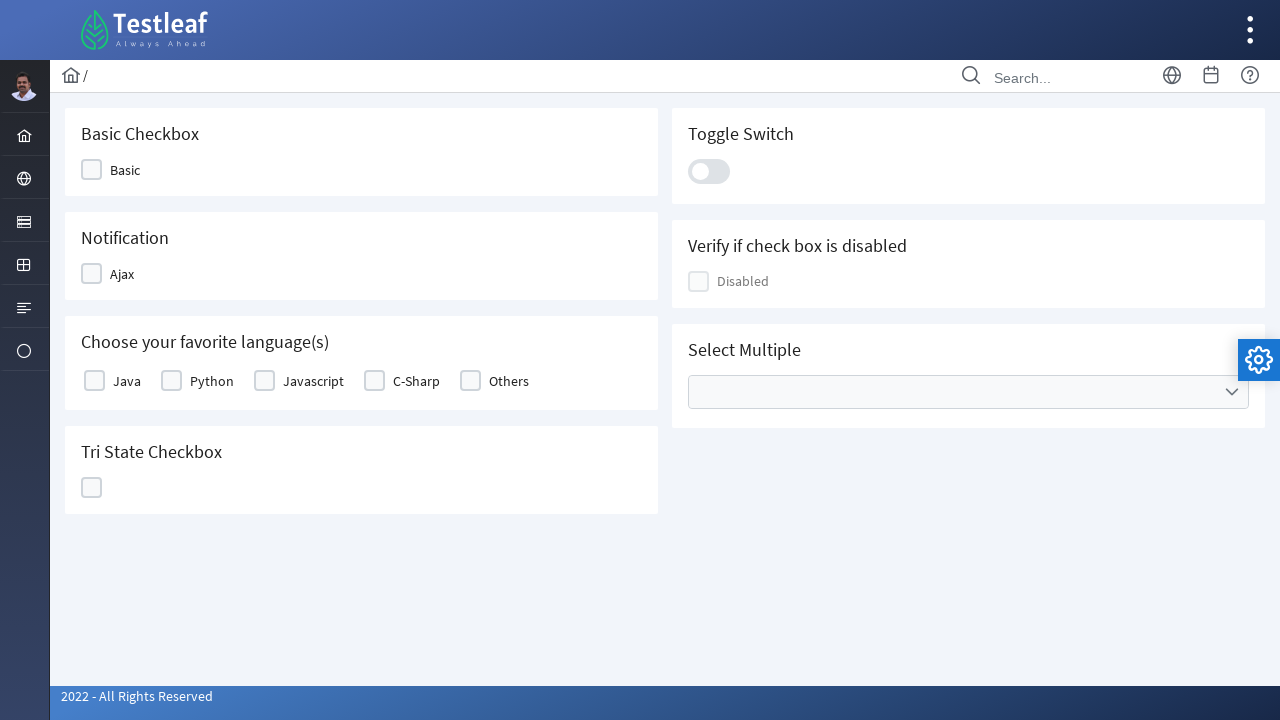

Found 5 checkboxes in total
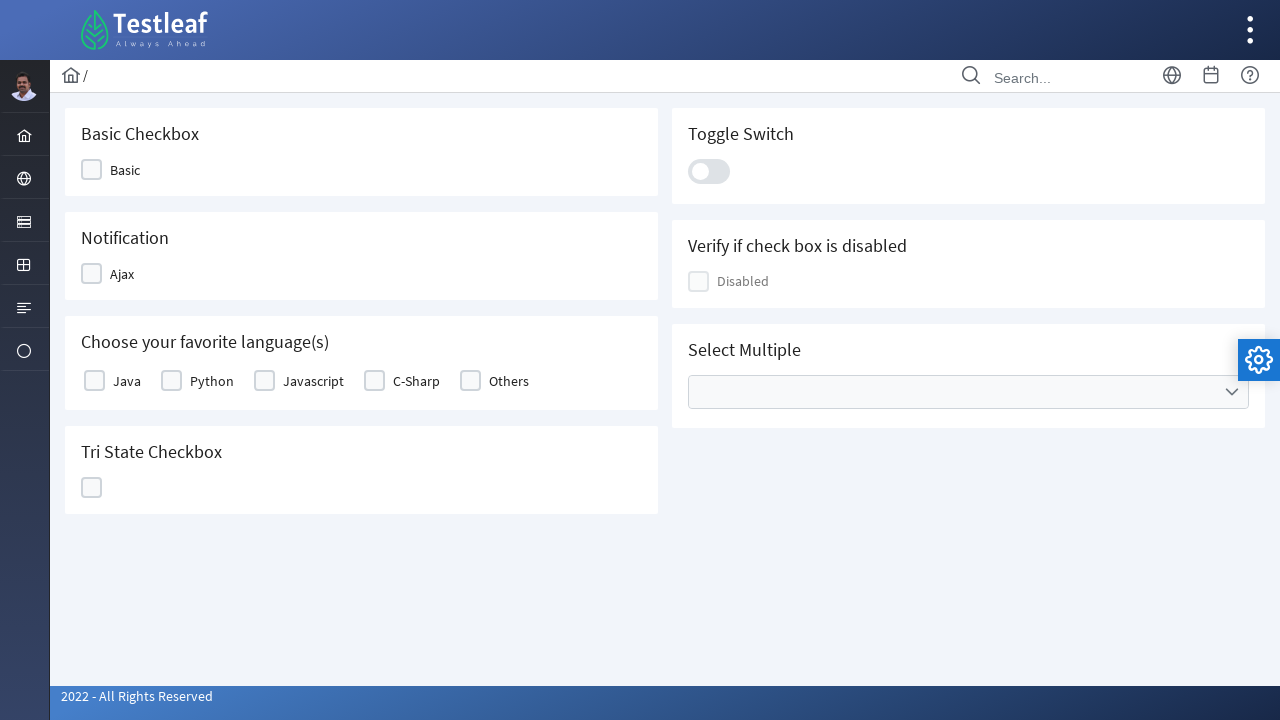

Clicked checkbox for 'Java' at (127, 381) on xpath=//table[@id='j_idt87:basic']//label >> nth=0
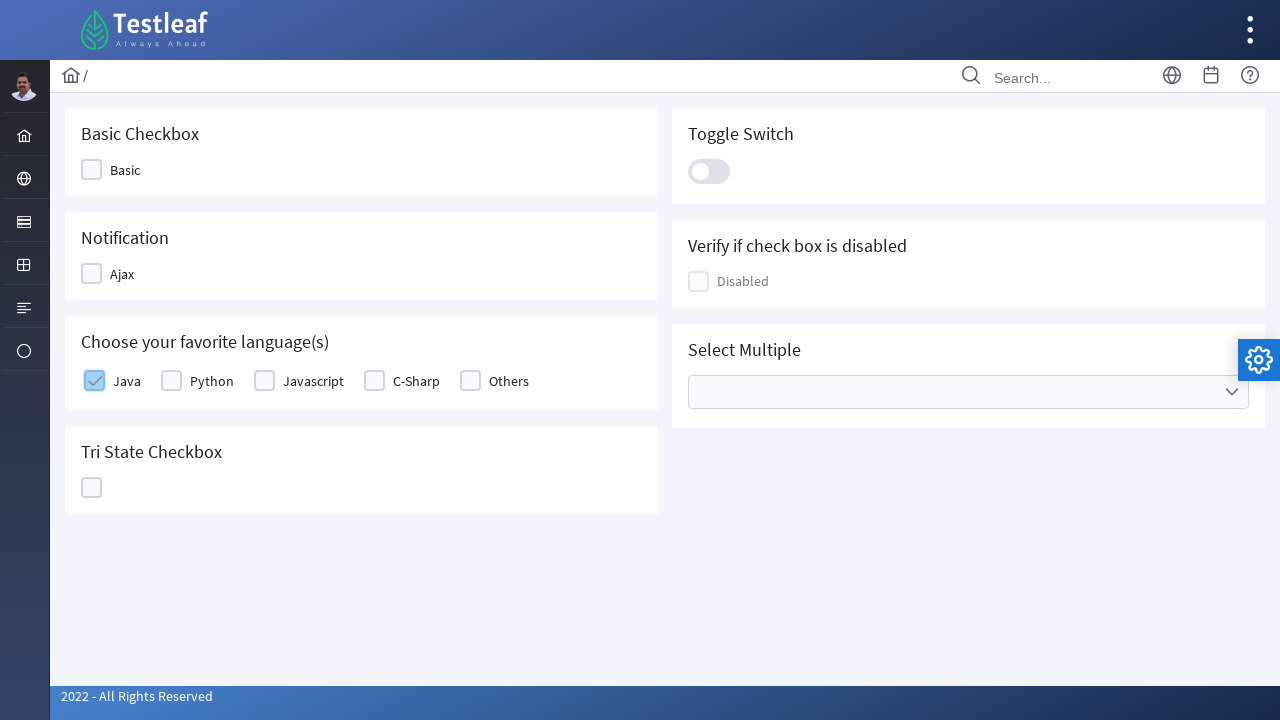

Clicked checkbox for 'Python' at (212, 381) on xpath=//table[@id='j_idt87:basic']//label >> nth=1
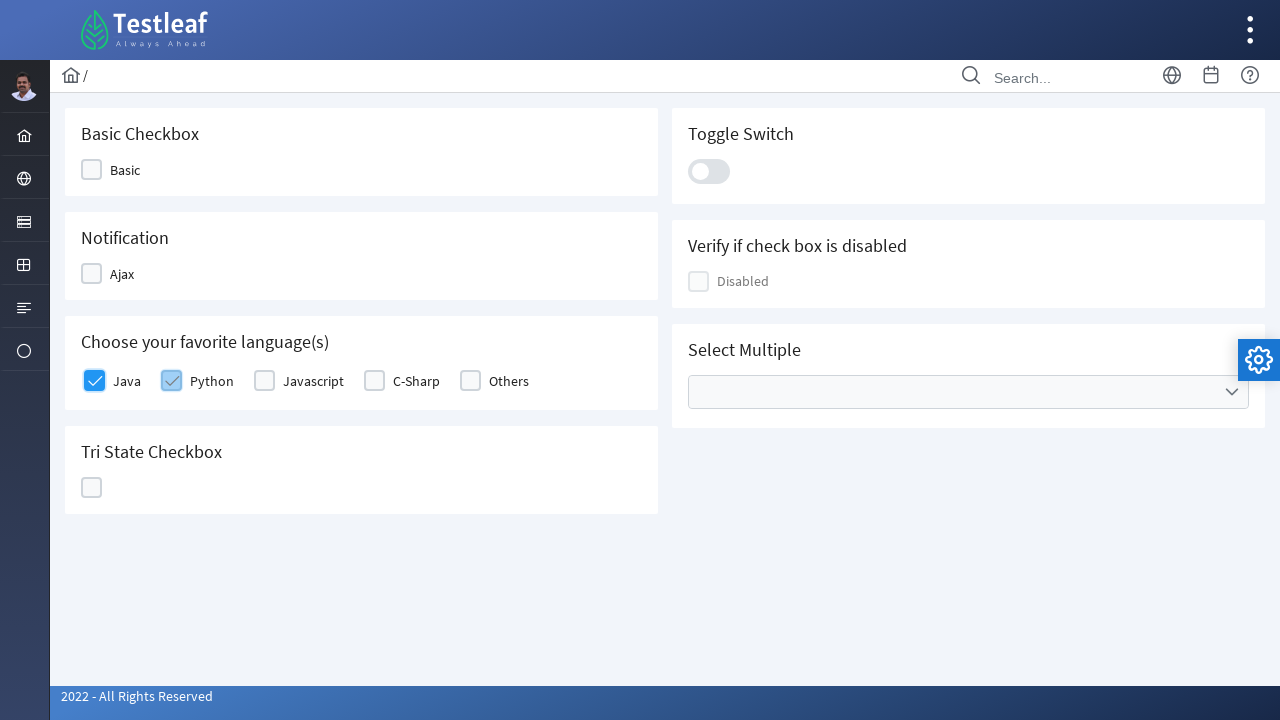

Clicked checkbox for 'Javascript' at (314, 381) on xpath=//table[@id='j_idt87:basic']//label >> nth=2
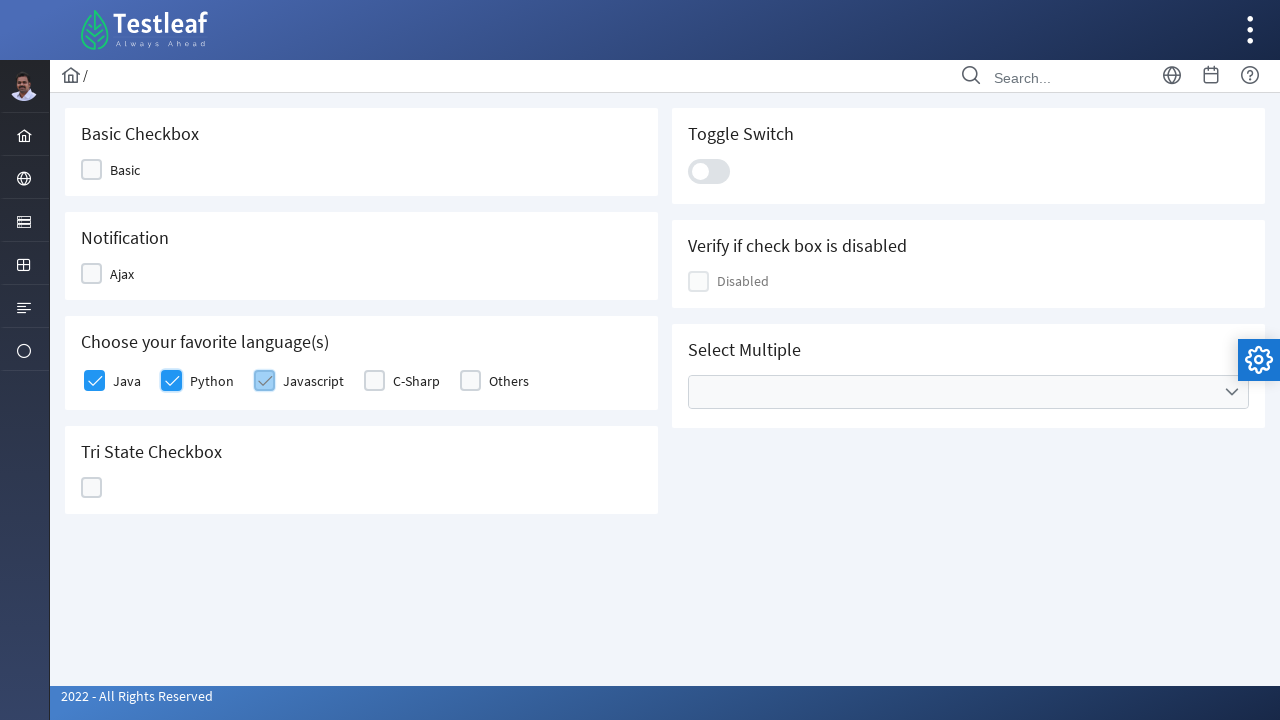

Clicked checkbox for 'C-Sharp' at (416, 381) on xpath=//table[@id='j_idt87:basic']//label >> nth=3
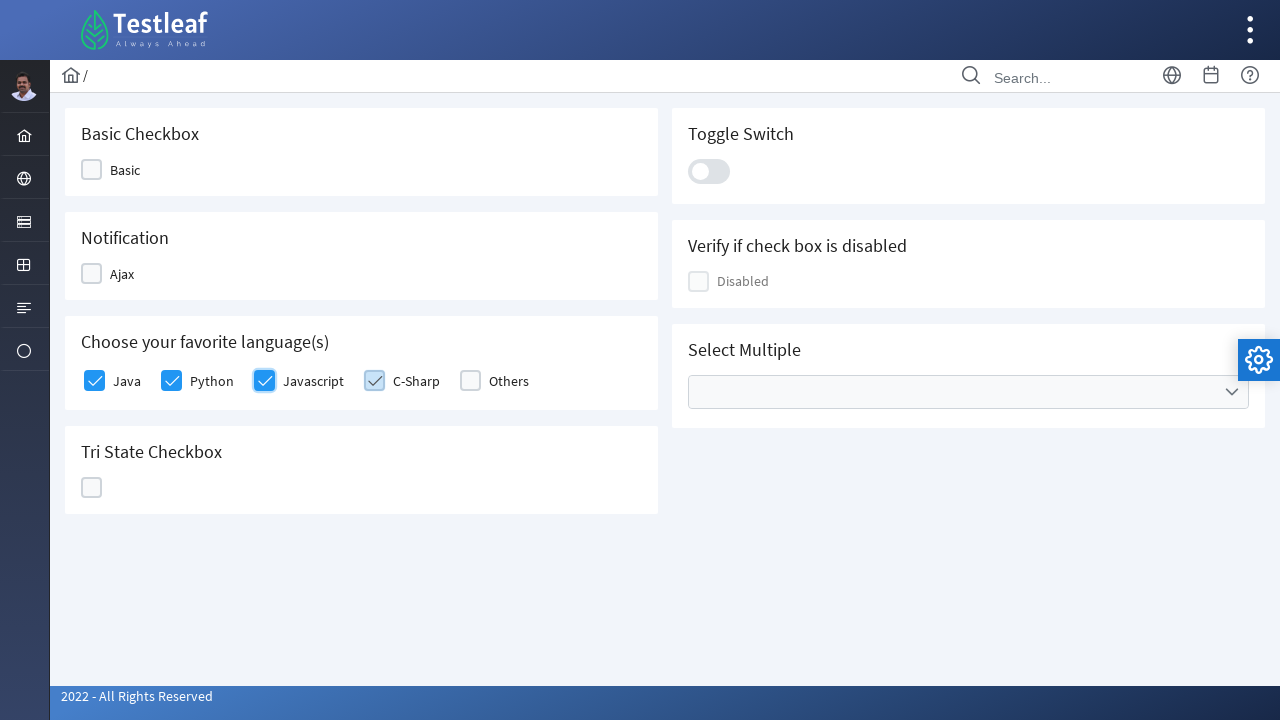

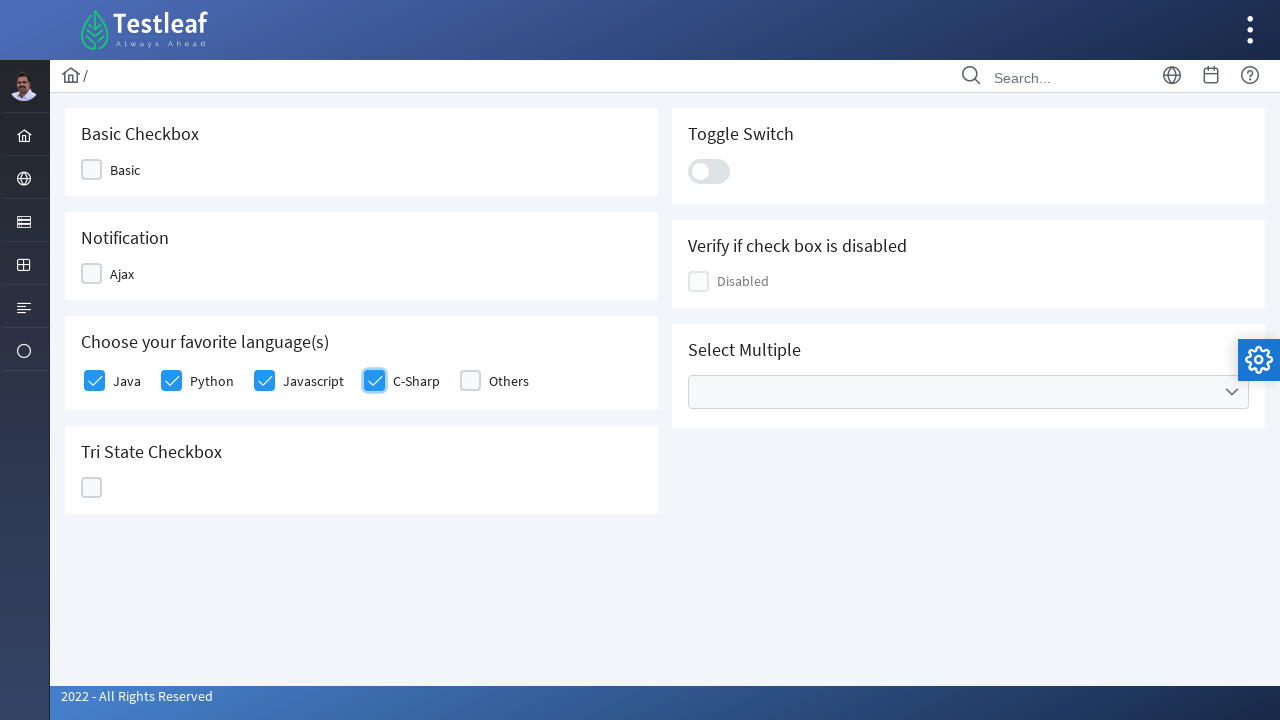